Tests radio button functionality by clicking each enabled radio button and verifying selection

Starting URL: https://qa-practice.netlify.app/radiobuttons

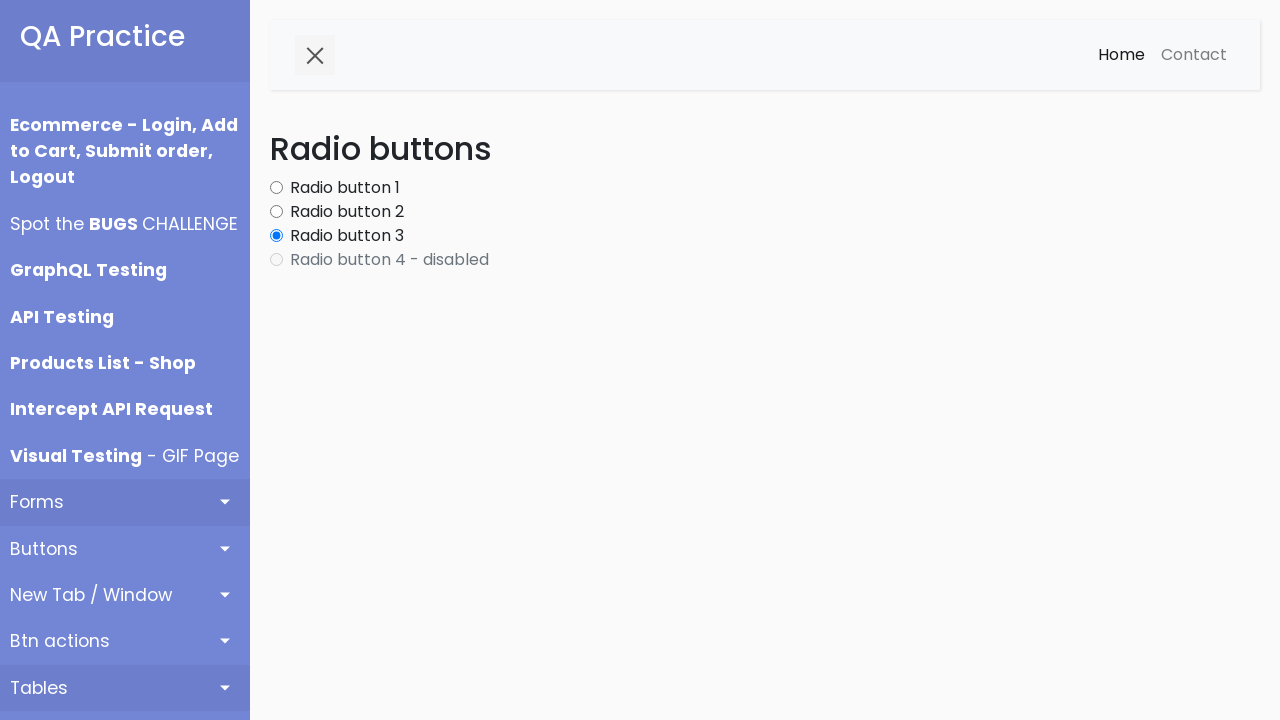

Navigated to radio buttons test page
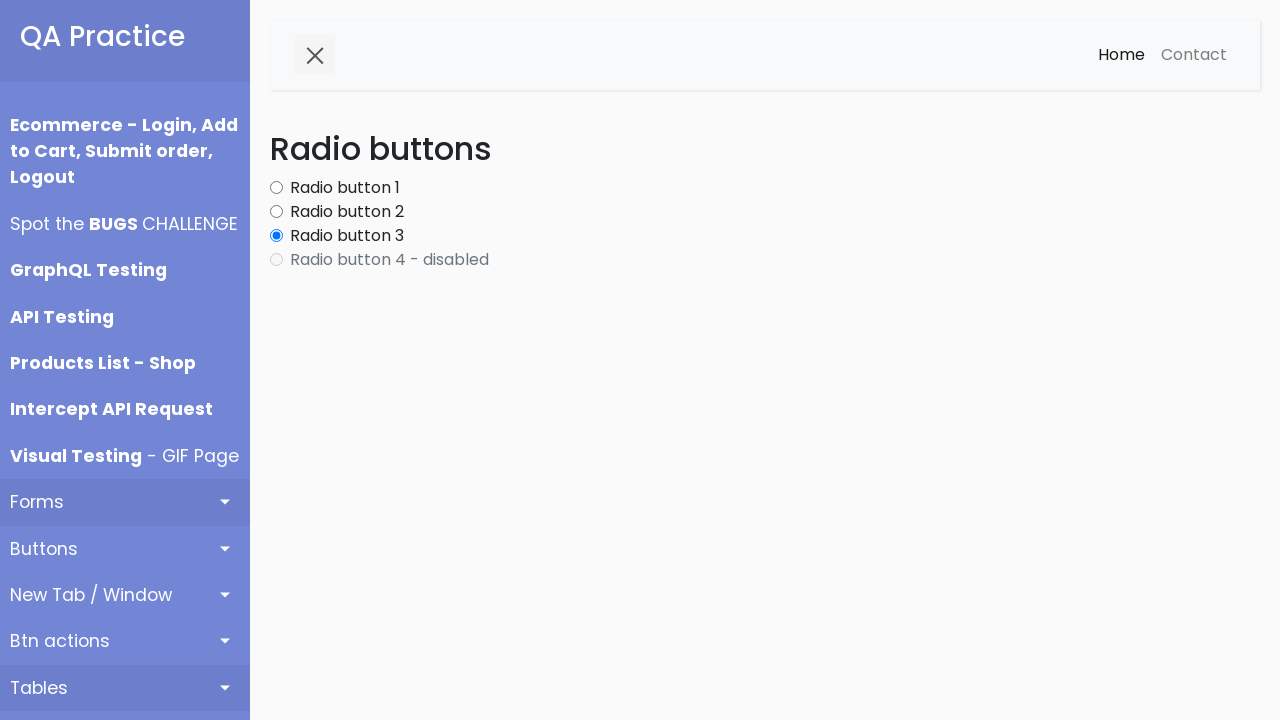

Located all radio button elements
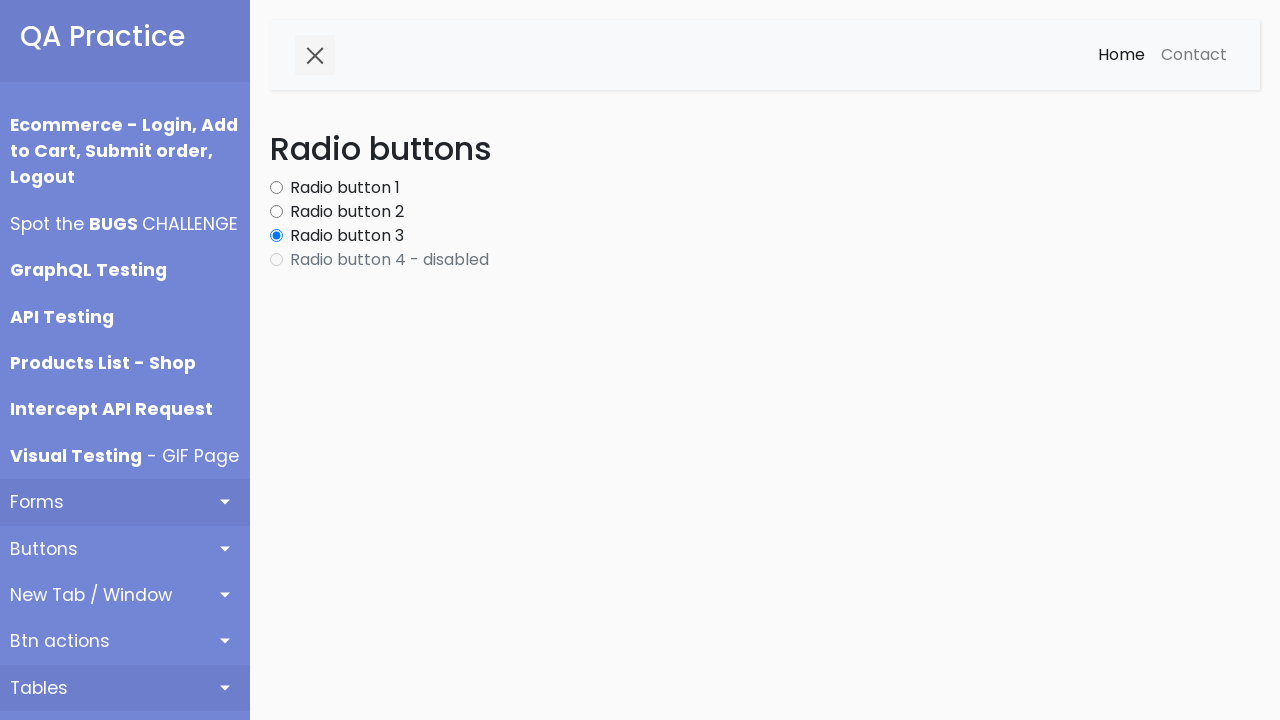

Clicked enabled radio button at (276, 188) on .form-check-input >> nth=0
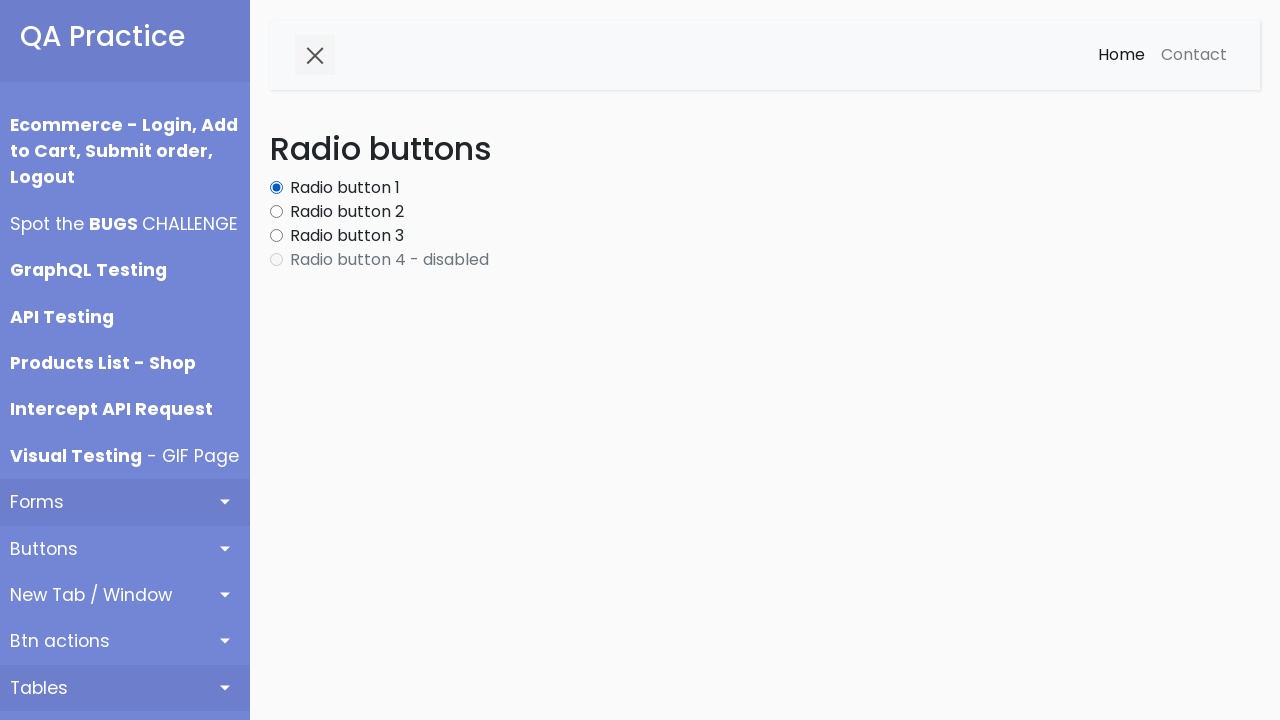

Waited 200ms for radio button selection to register
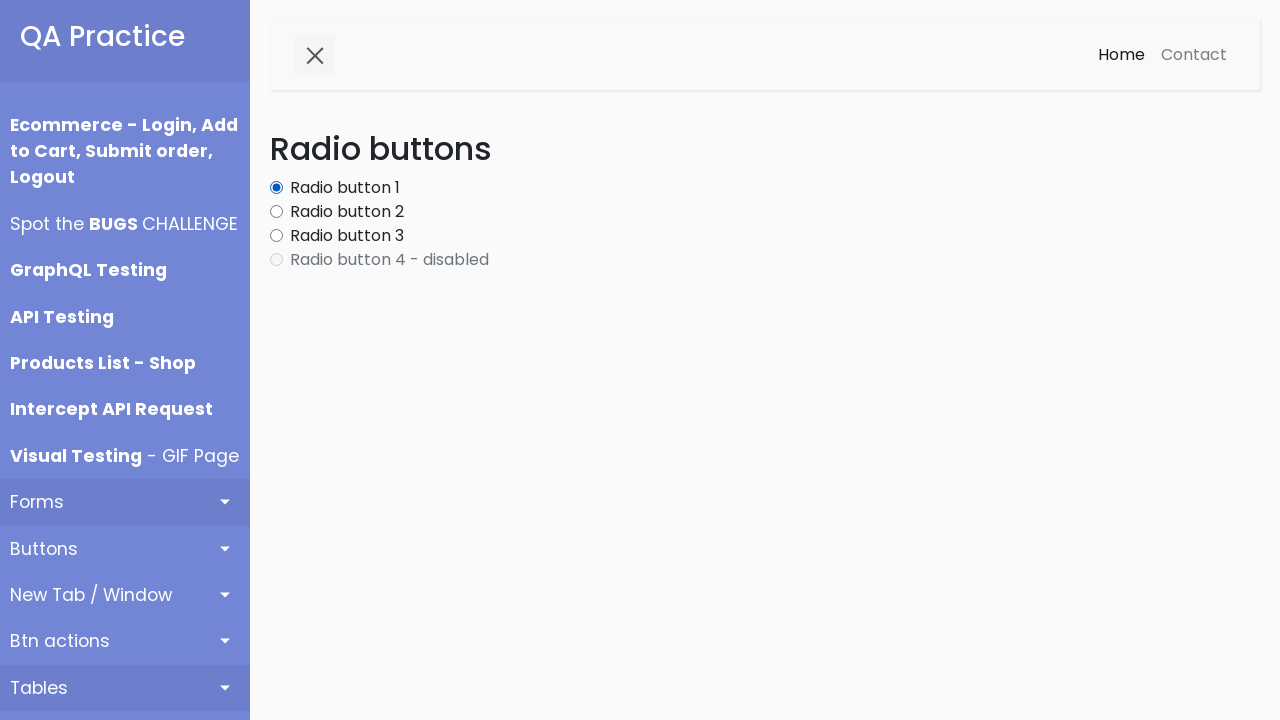

Clicked enabled radio button at (276, 212) on .form-check-input >> nth=1
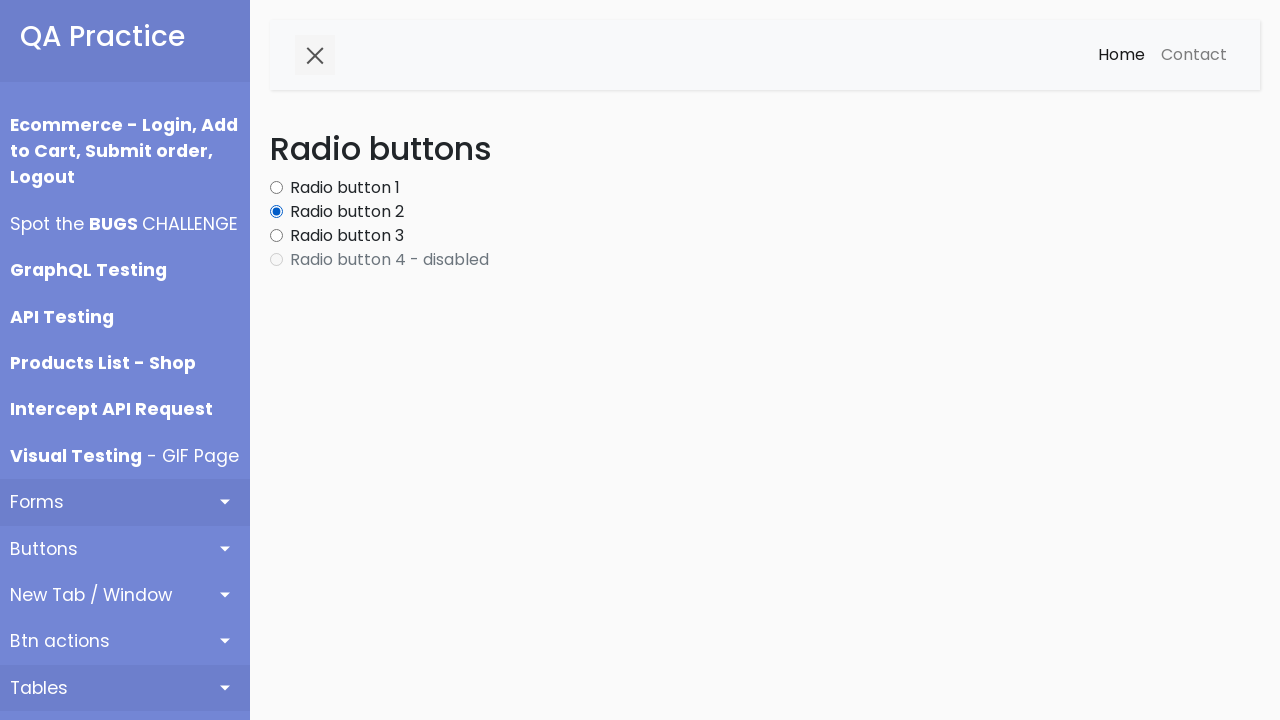

Waited 200ms for radio button selection to register
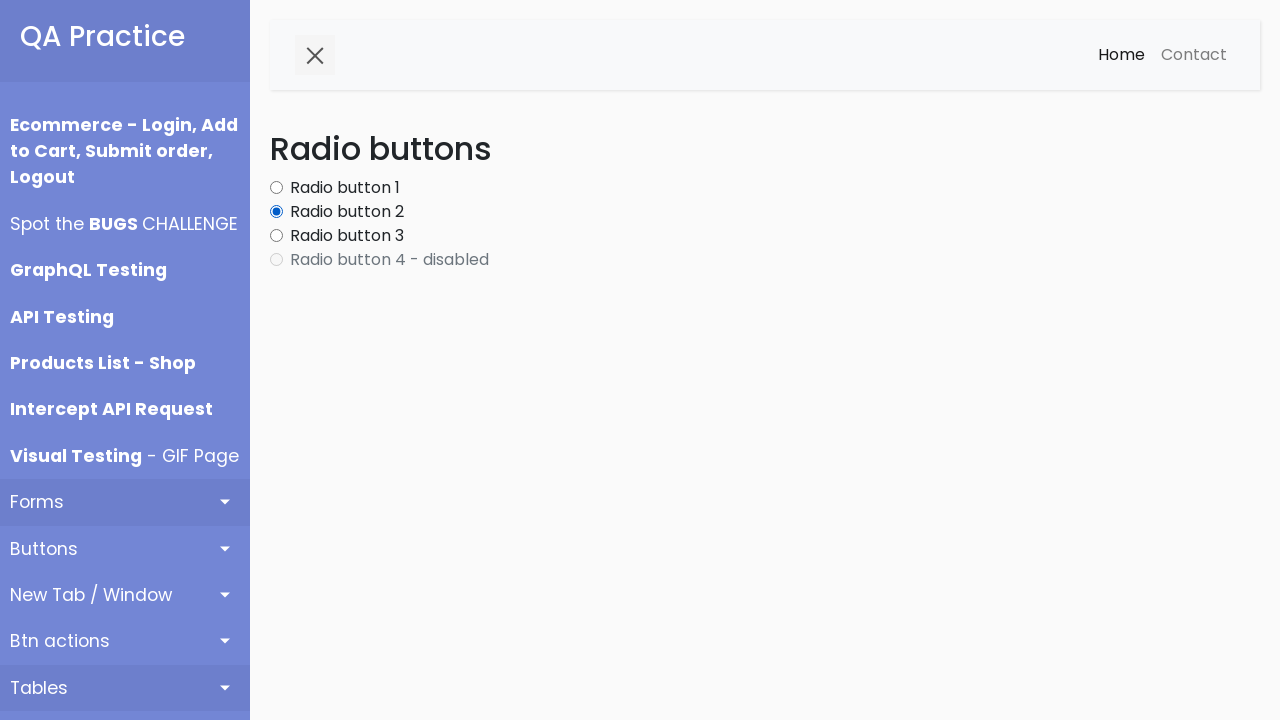

Clicked enabled radio button at (276, 236) on .form-check-input >> nth=2
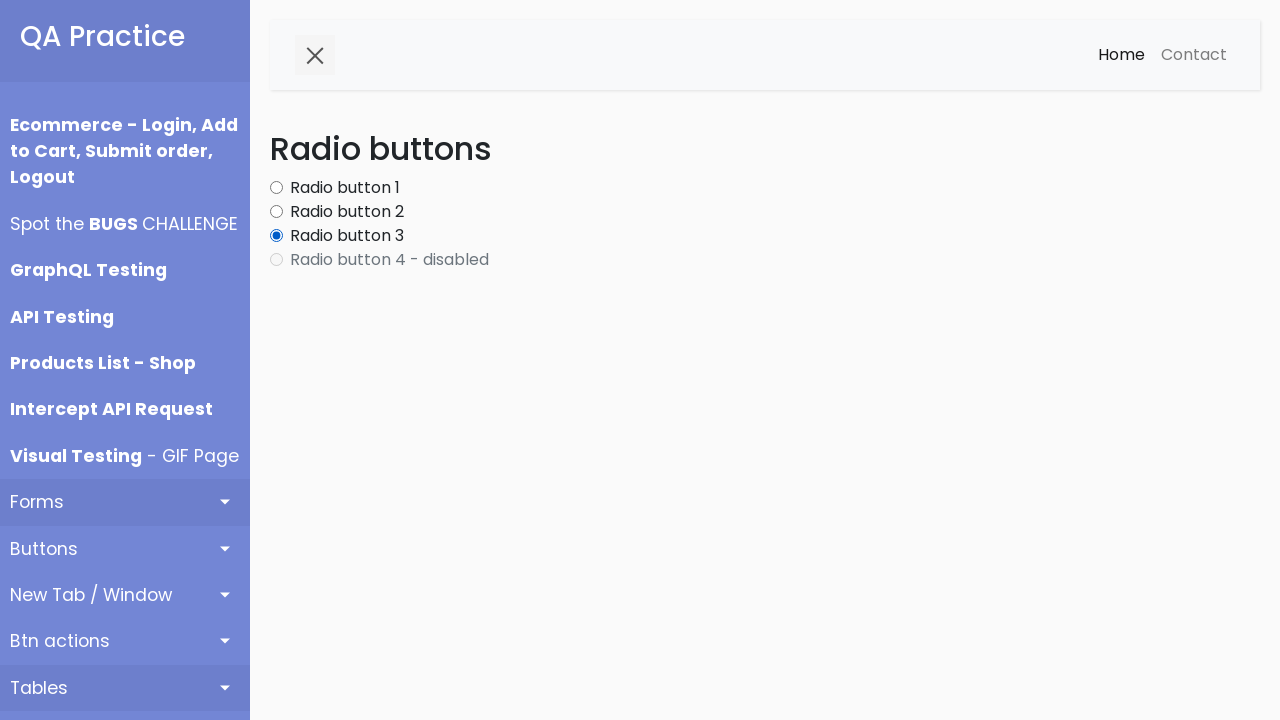

Waited 200ms for radio button selection to register
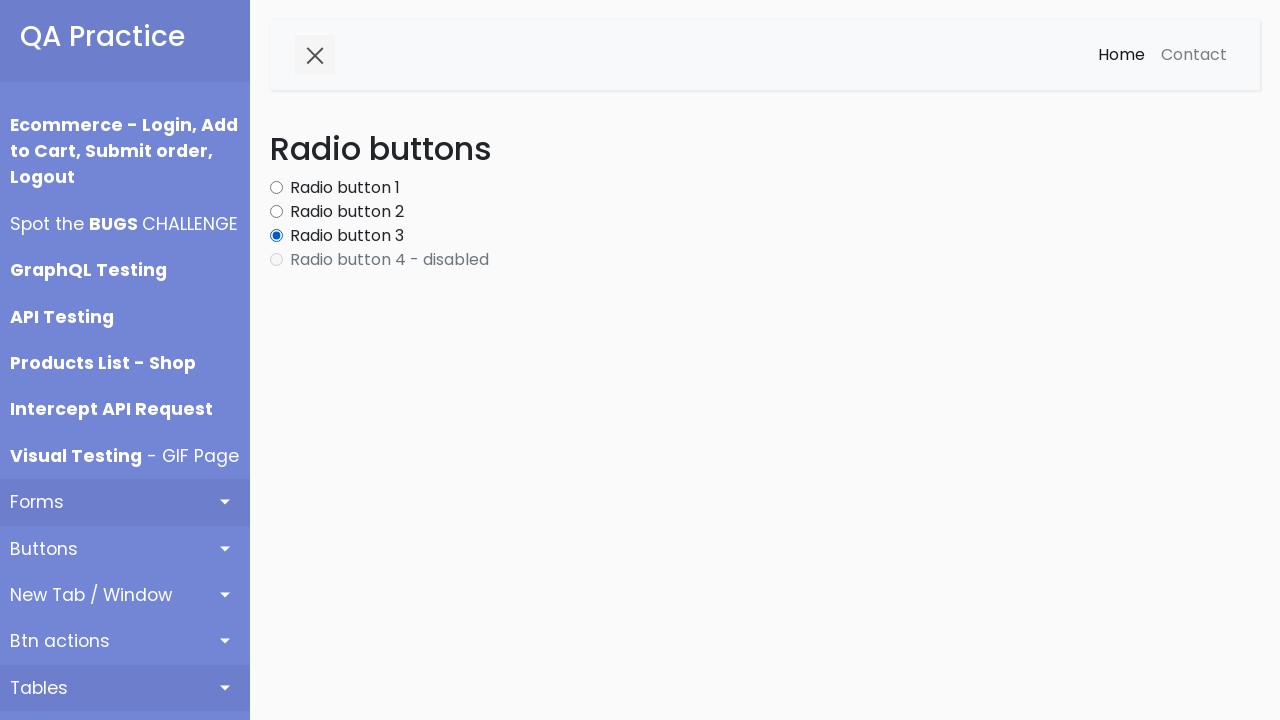

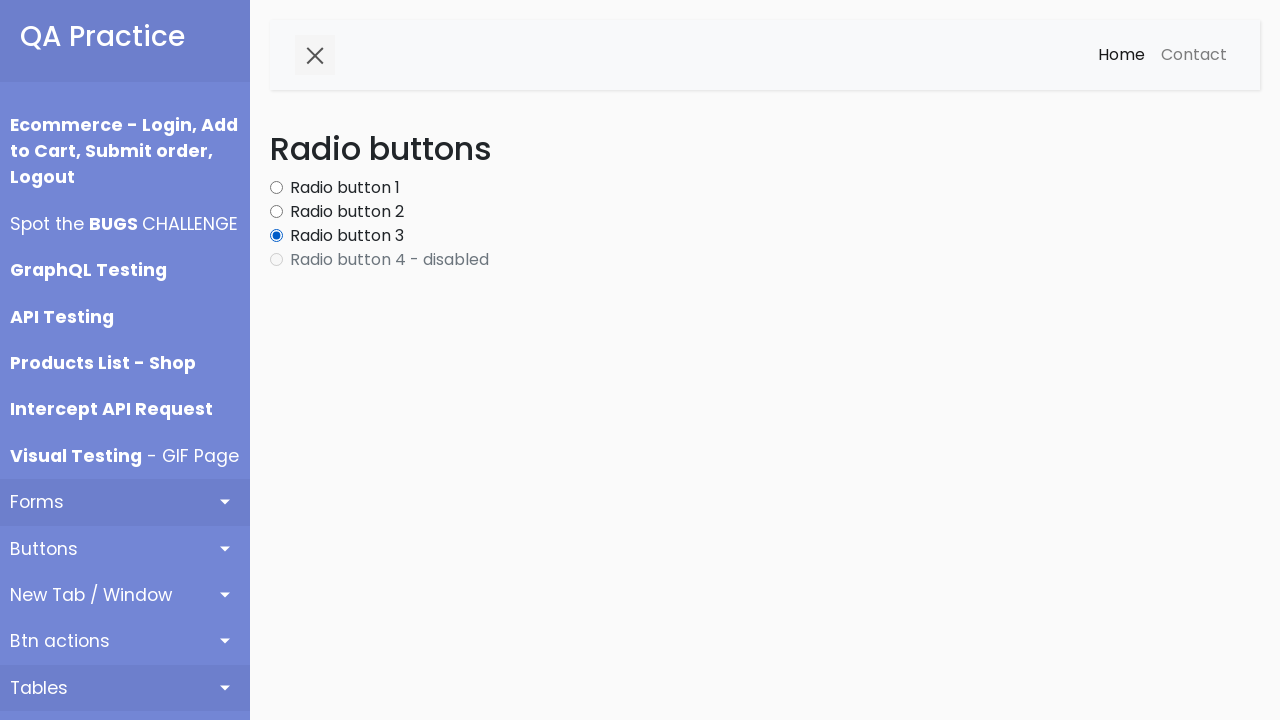